Navigates to the automation practice page and locates the broken link element to verify its presence on the page.

Starting URL: https://rahulshettyacademy.com/AutomationPractice/

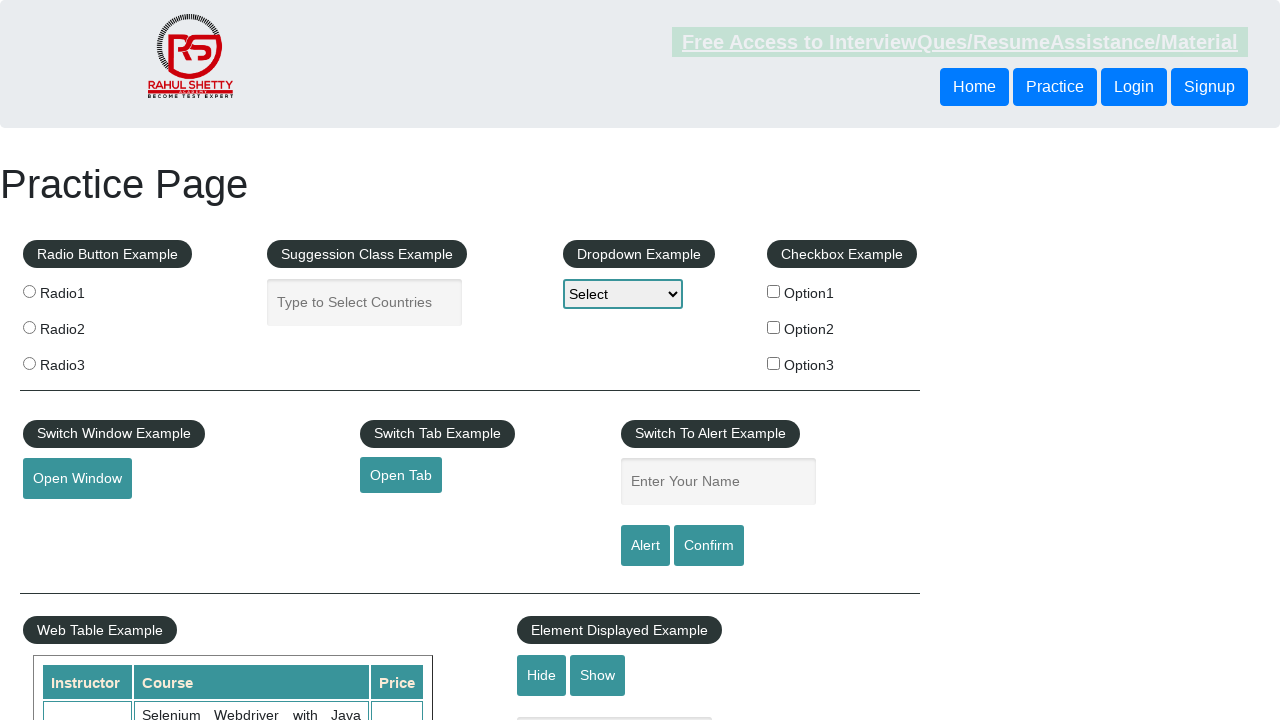

Navigated to automation practice page
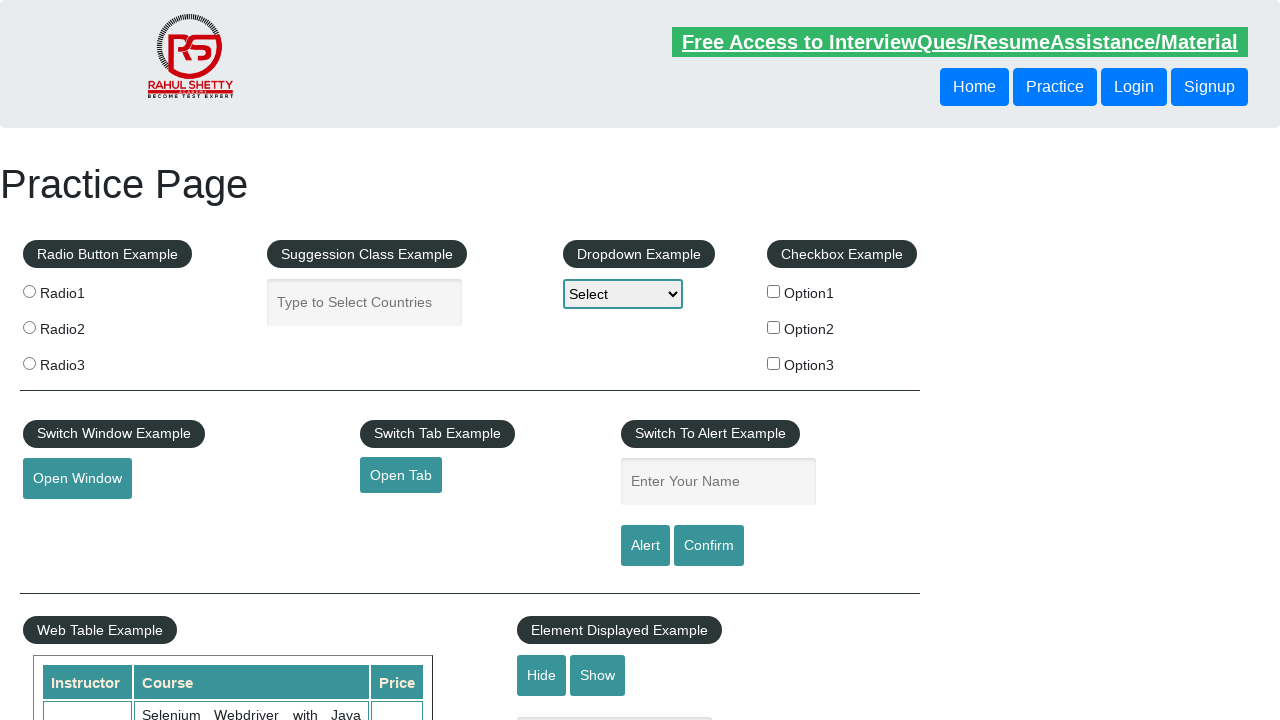

Located broken link element
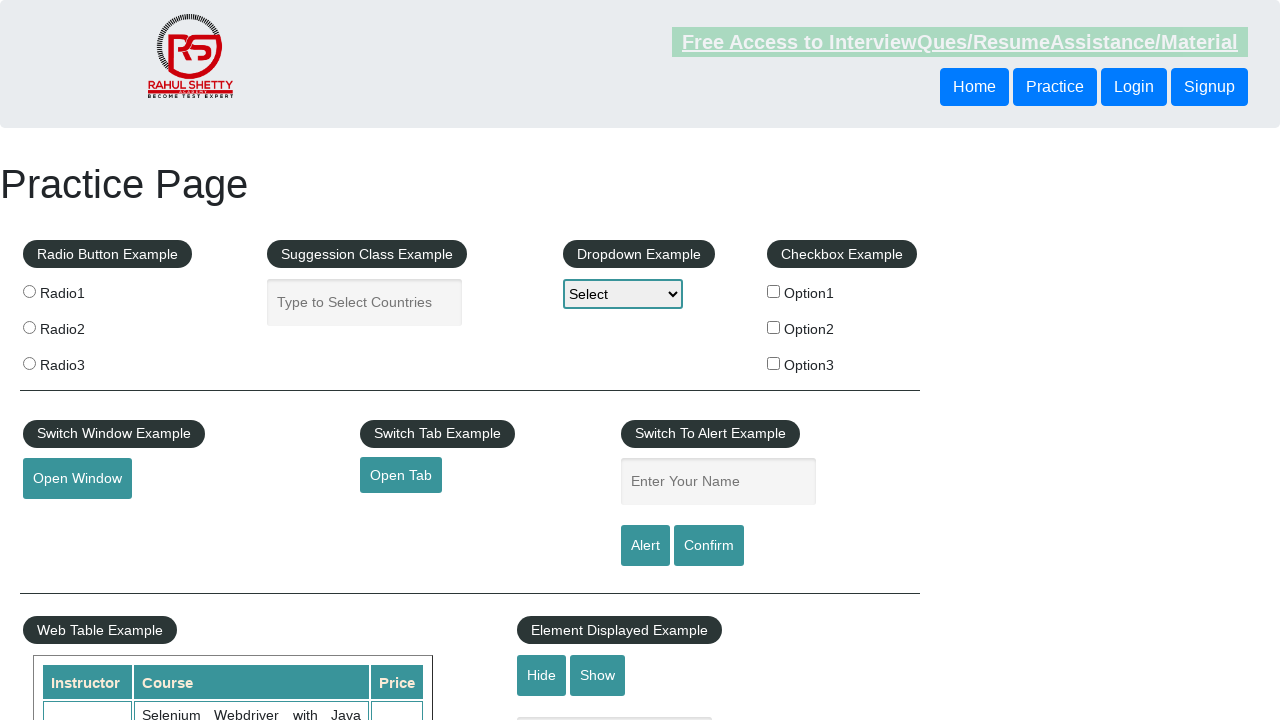

Verified broken link element is visible on the page
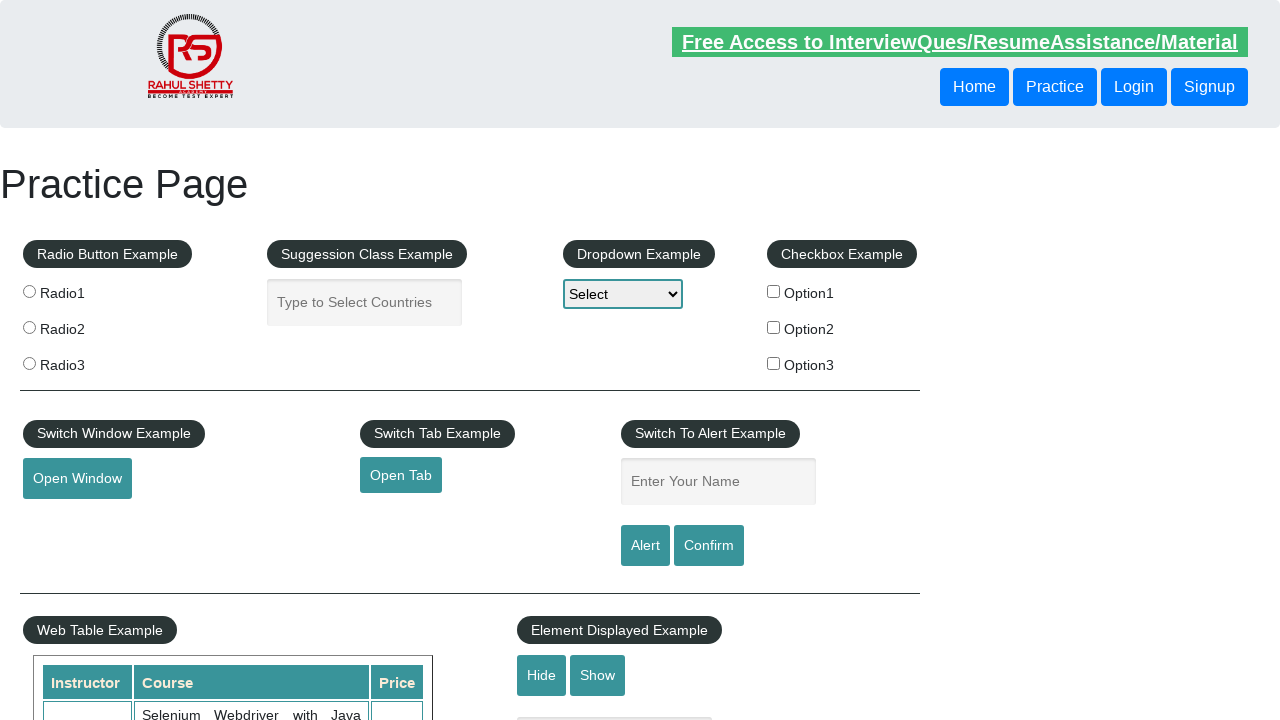

Clicked the broken link at (473, 520) on a[href='https://rahulshettyacademy.com/brokenlink']
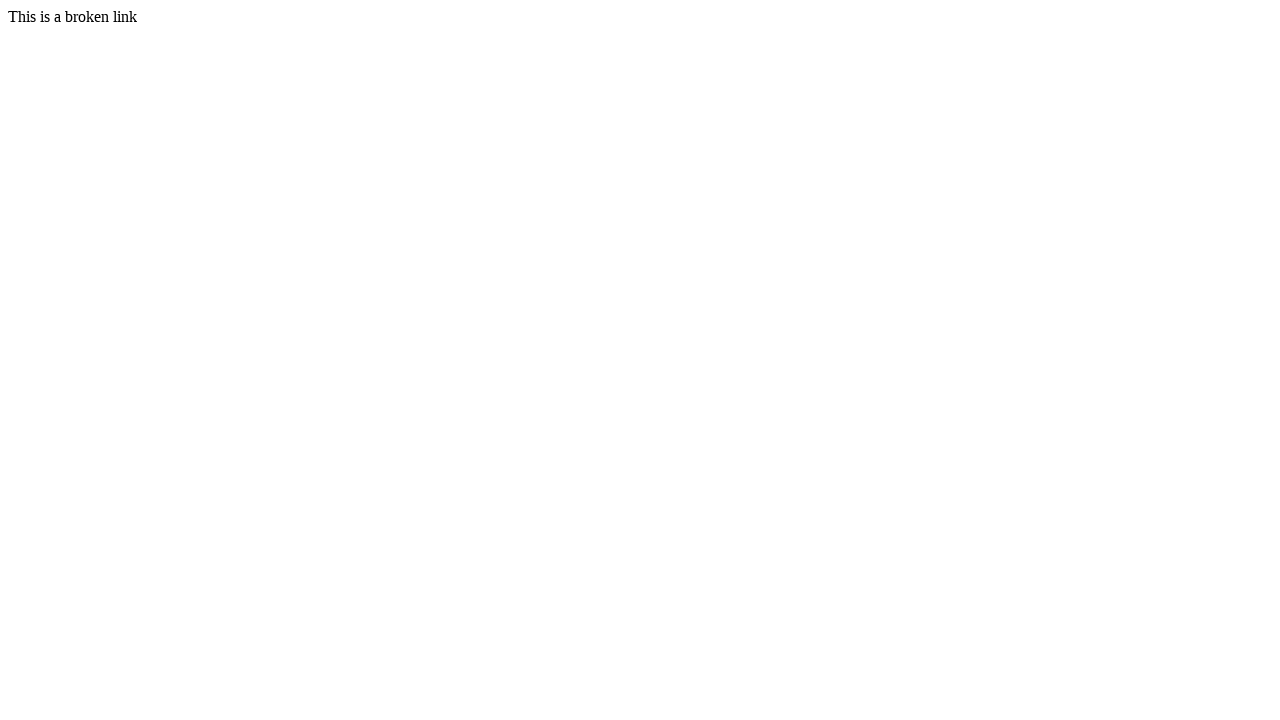

Waited for page load state to complete after clicking broken link
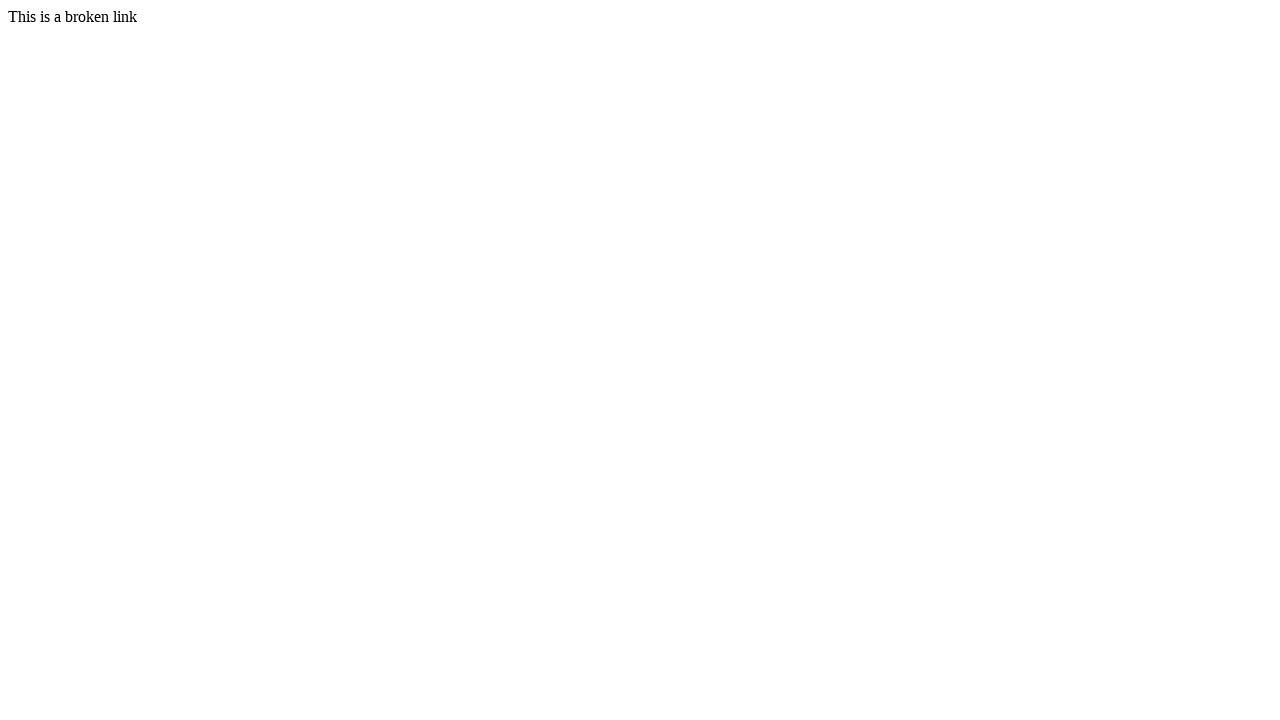

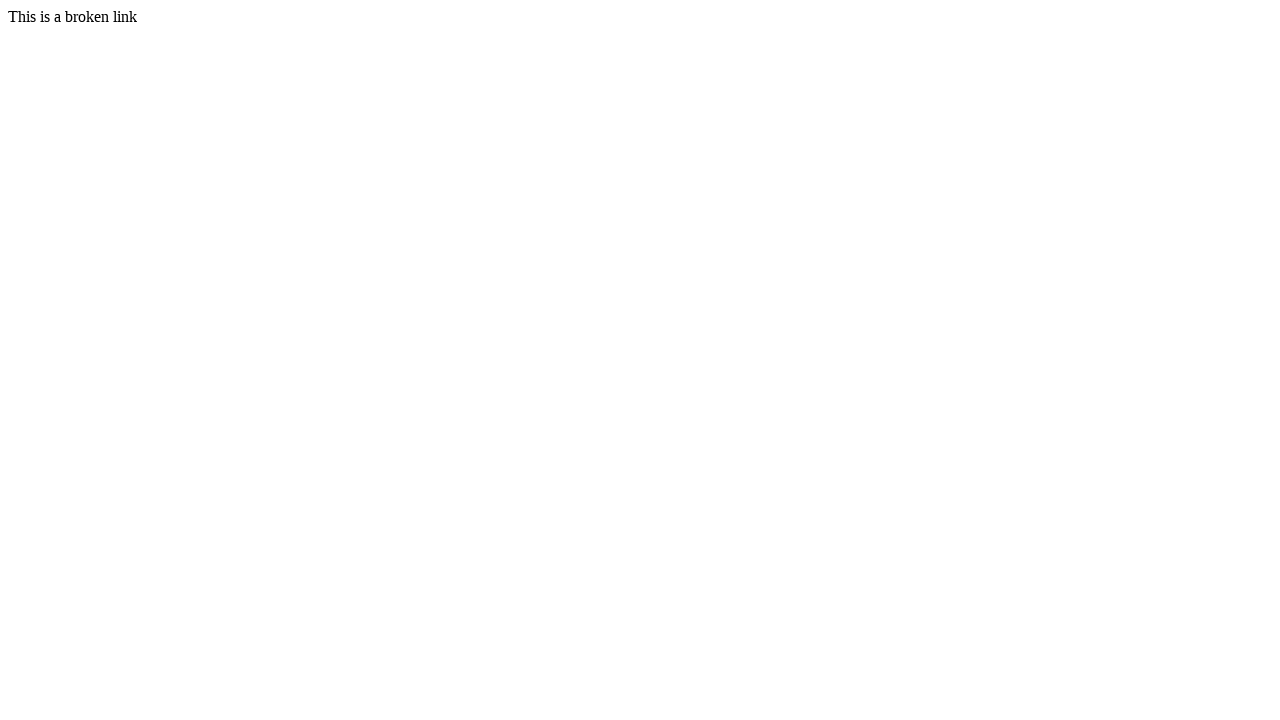